Navigates to the Dropdown page and verifies the header text is displayed correctly

Starting URL: https://the-internet.herokuapp.com/

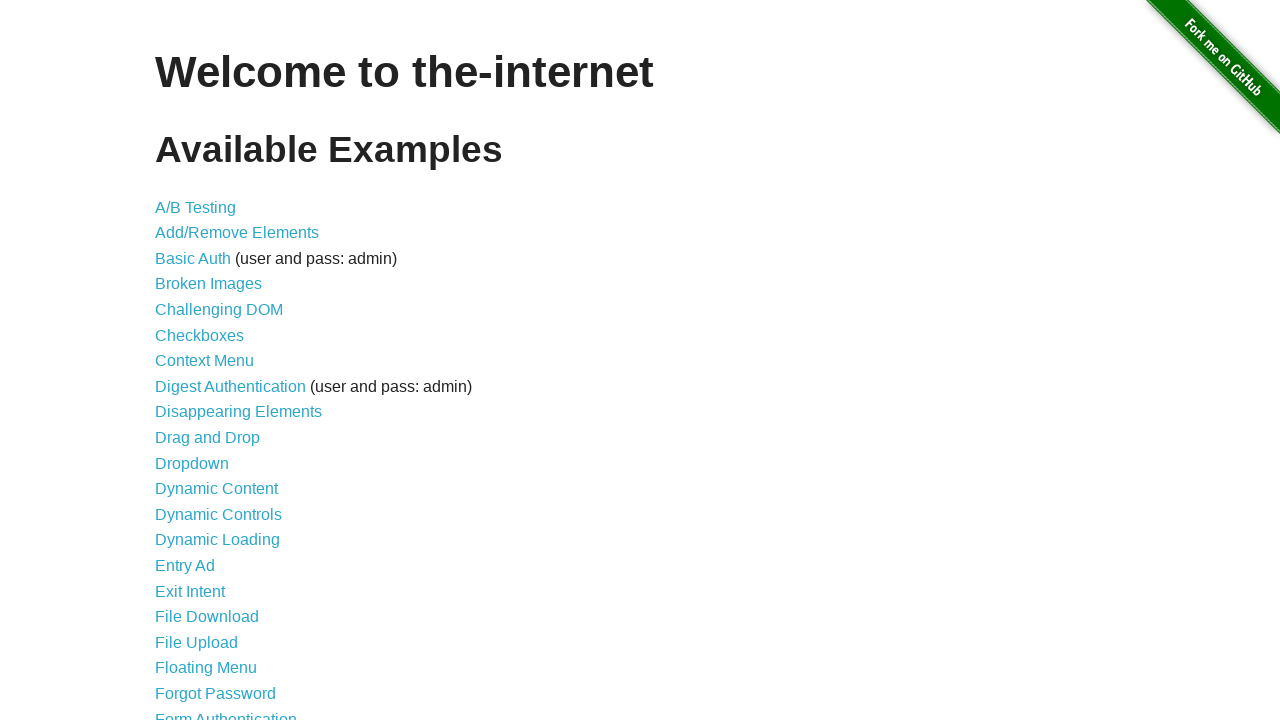

Clicked on Dropdown link to navigate to the Dropdown page at (192, 463) on a:has-text('Dropdown')
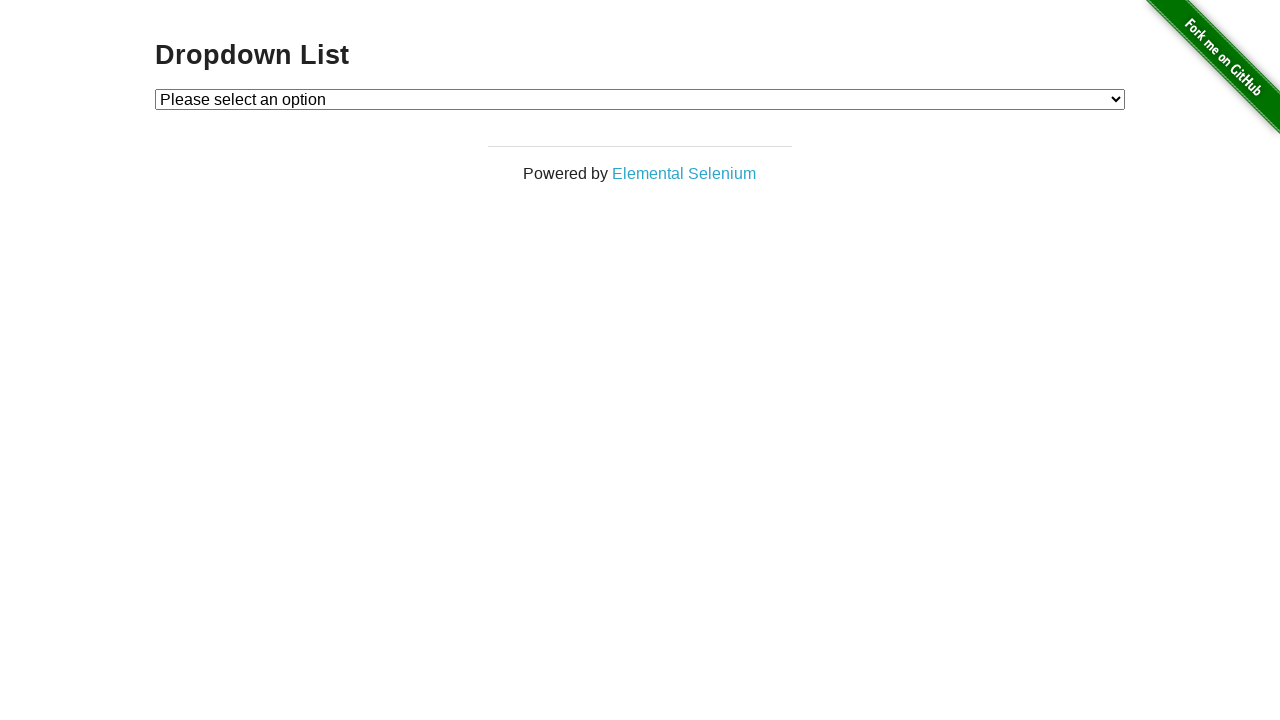

Verified header text 'Dropdown List' is displayed correctly
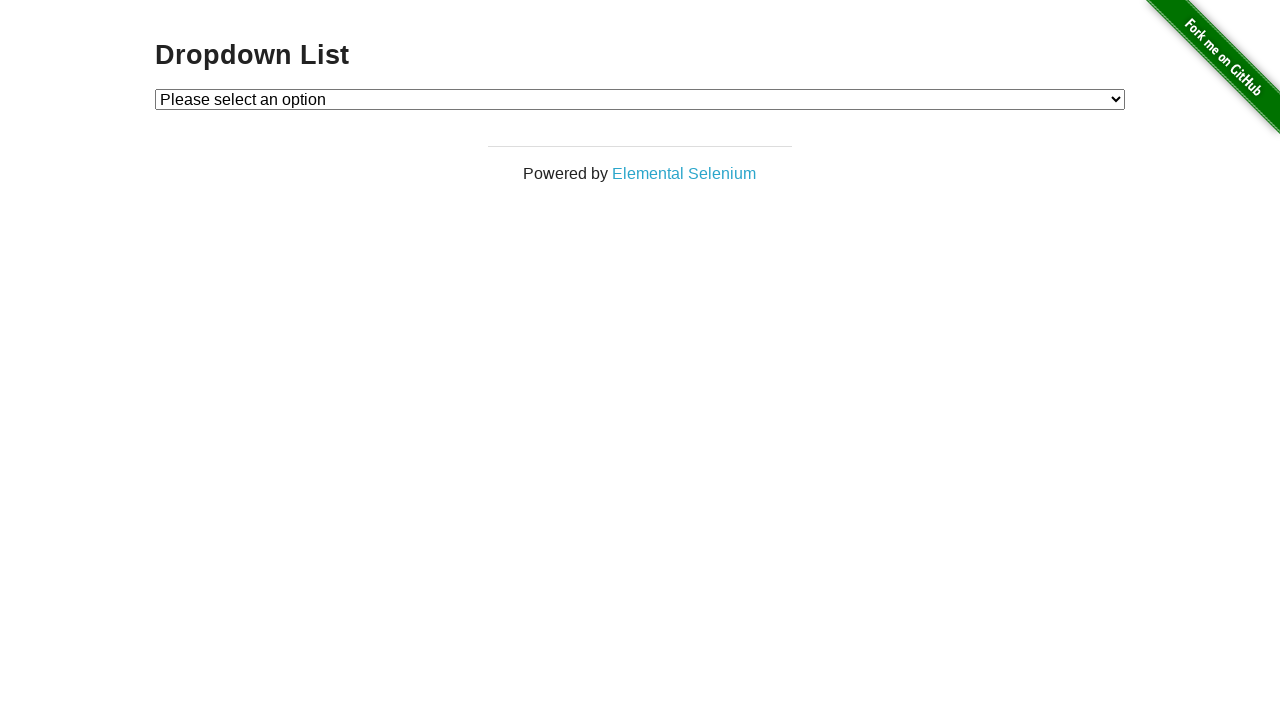

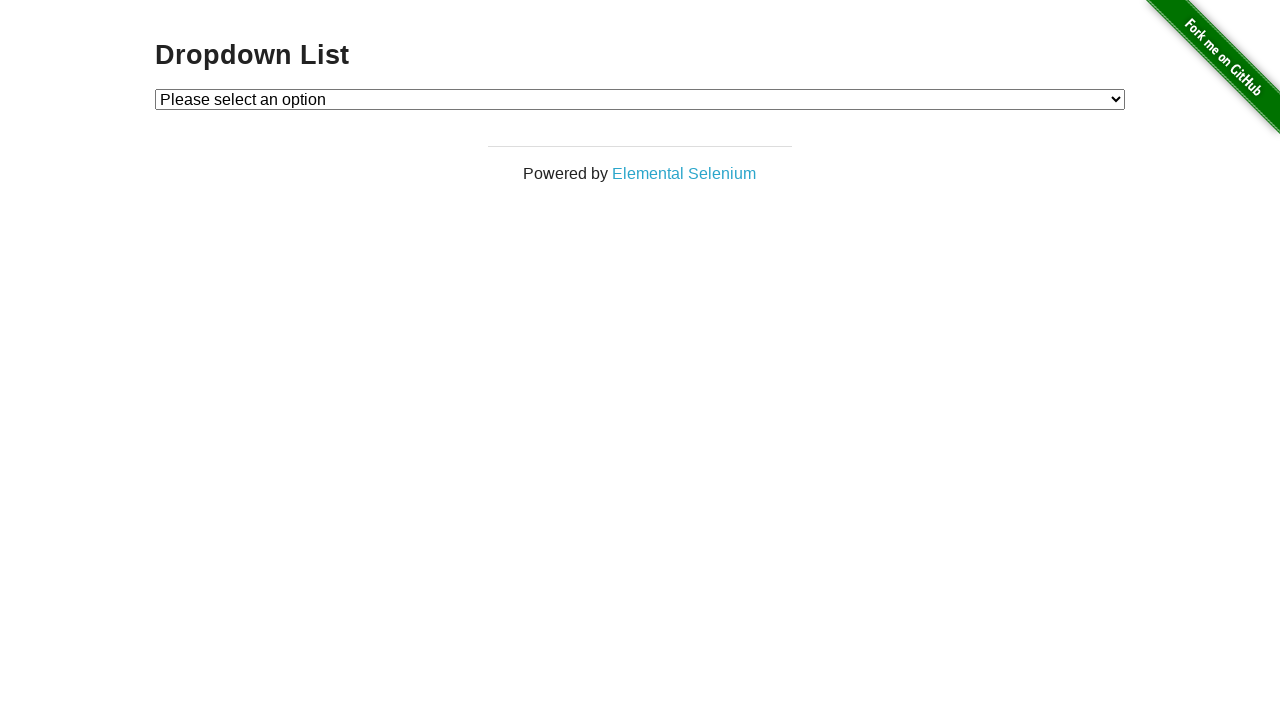